Tests the Community page by navigating to it, verifying company story, mission and values sections, team member profiles, and blog posts with read more functionality

Starting URL: https://imaginxavr.com/

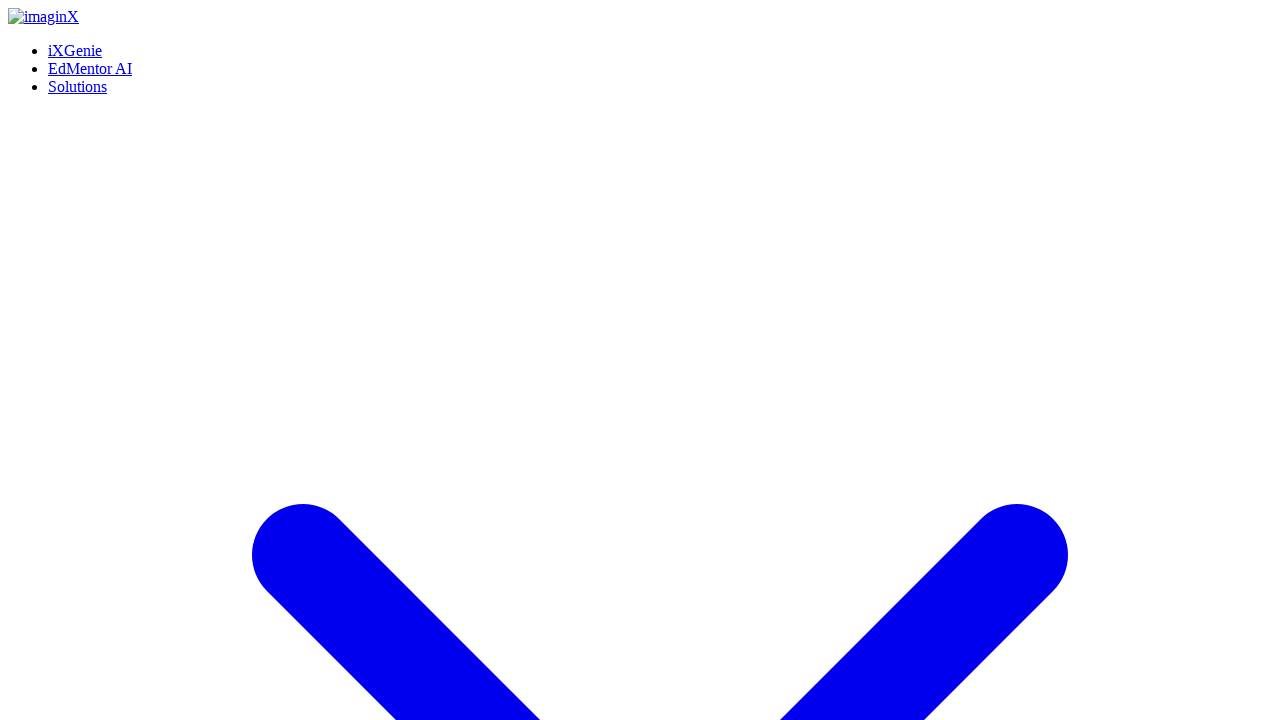

Waited for initial page load
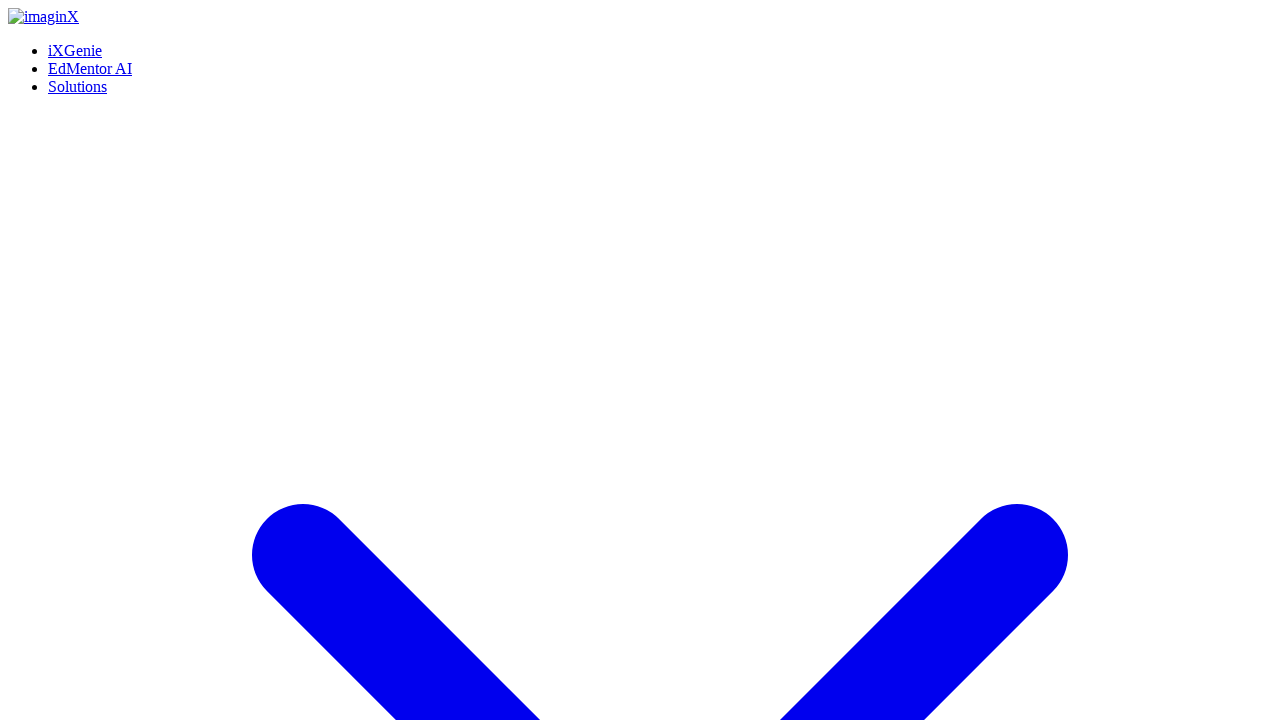

Clicked Community navigation link at (86, 360) on xpath=(//a[normalize-space()='Community'])[1]
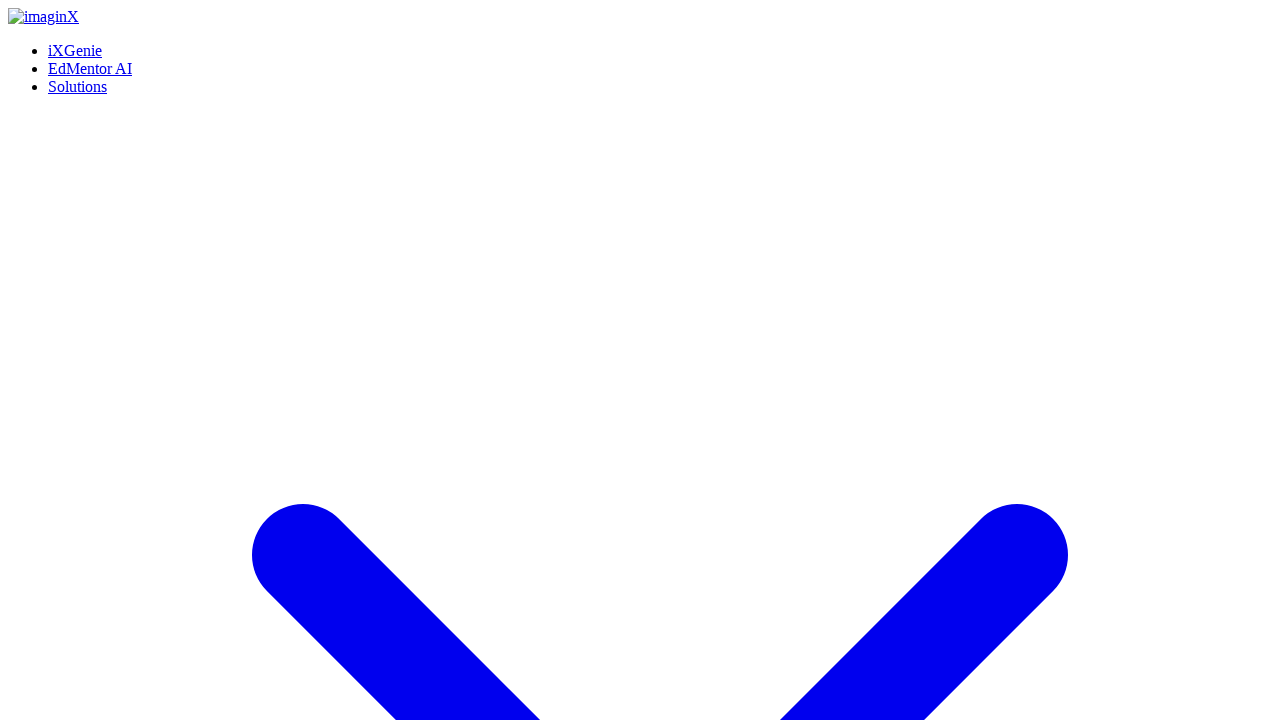

Community page loaded
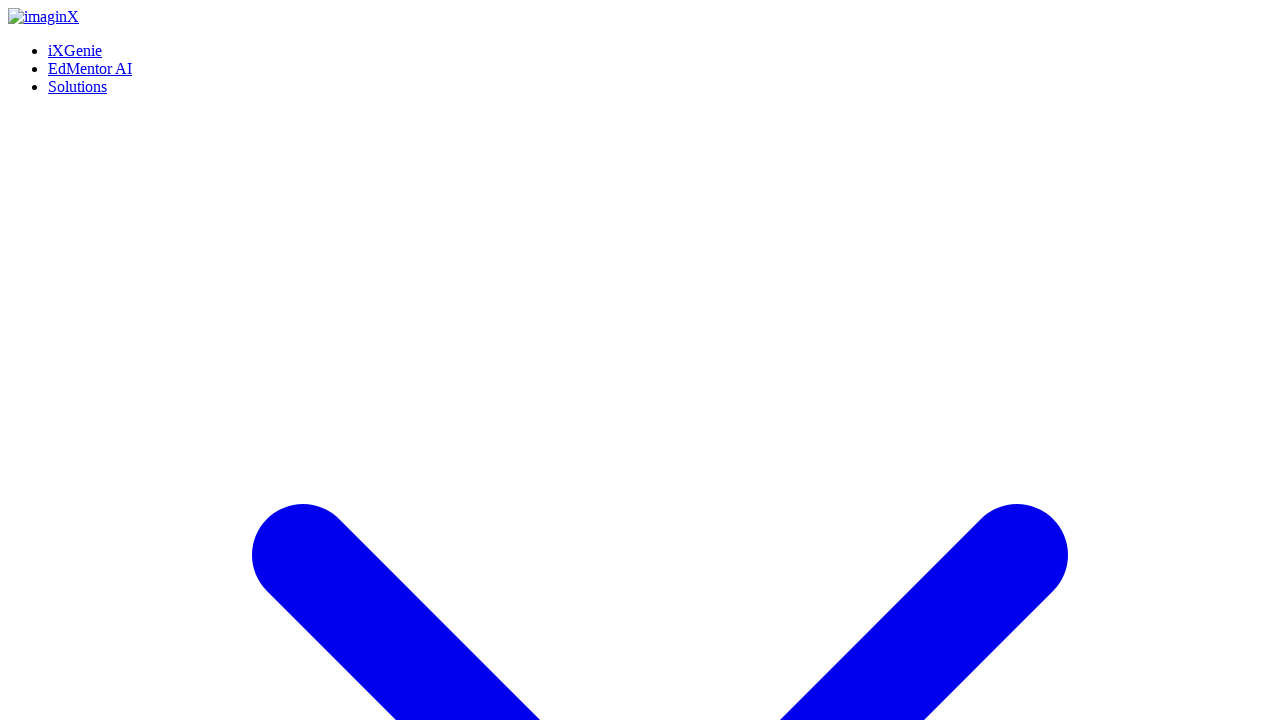

Waited 2 seconds for page content to stabilize
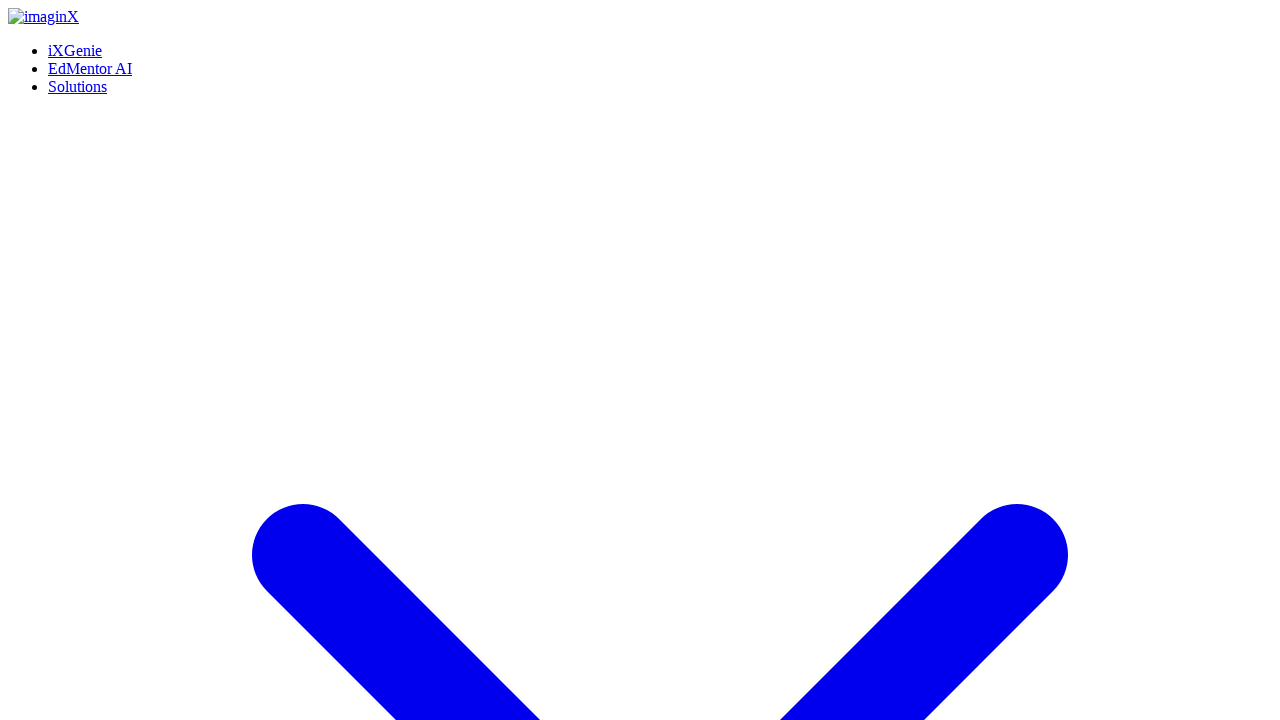

Scrolled to bottom of page
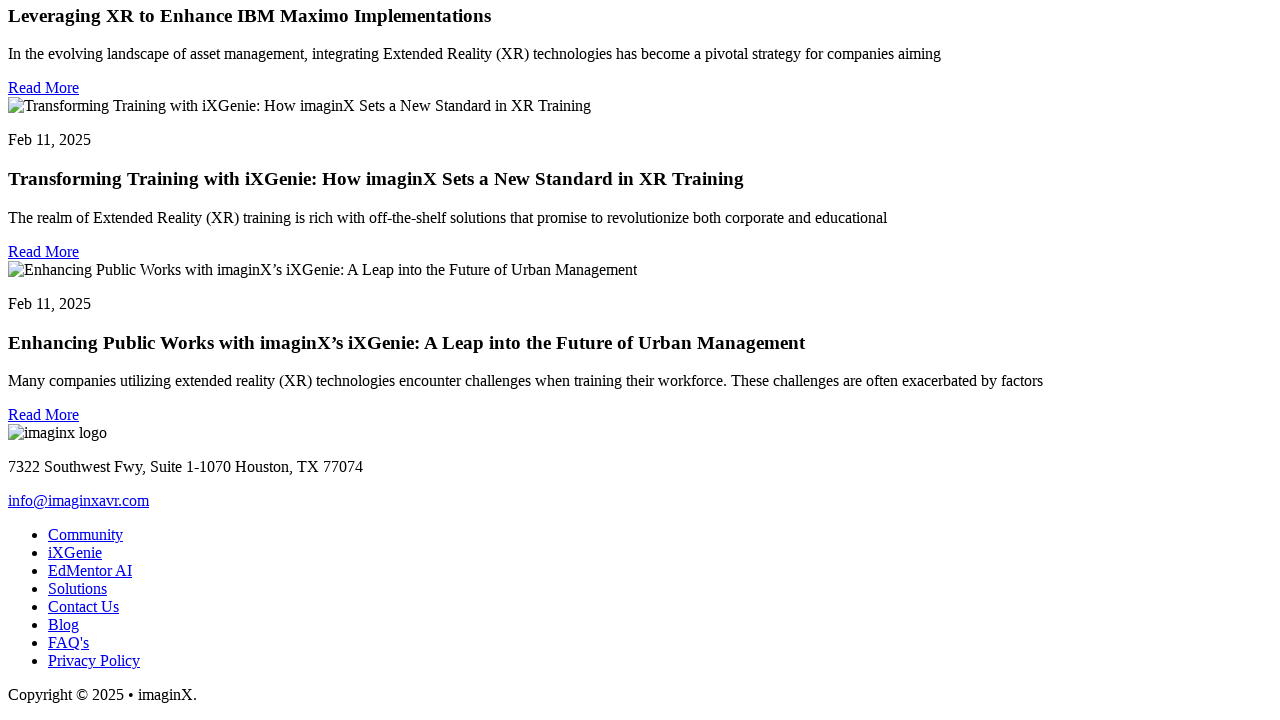

Waited 1 second after scrolling to bottom
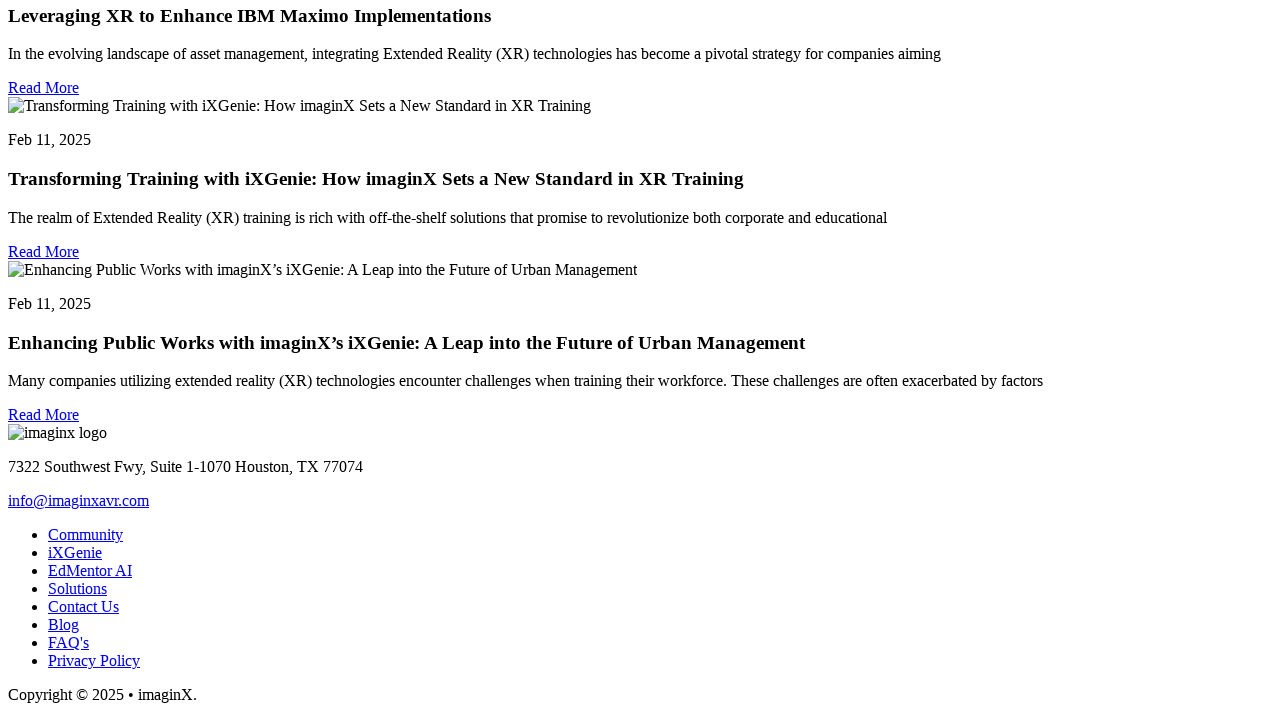

Scrolled back to top of page
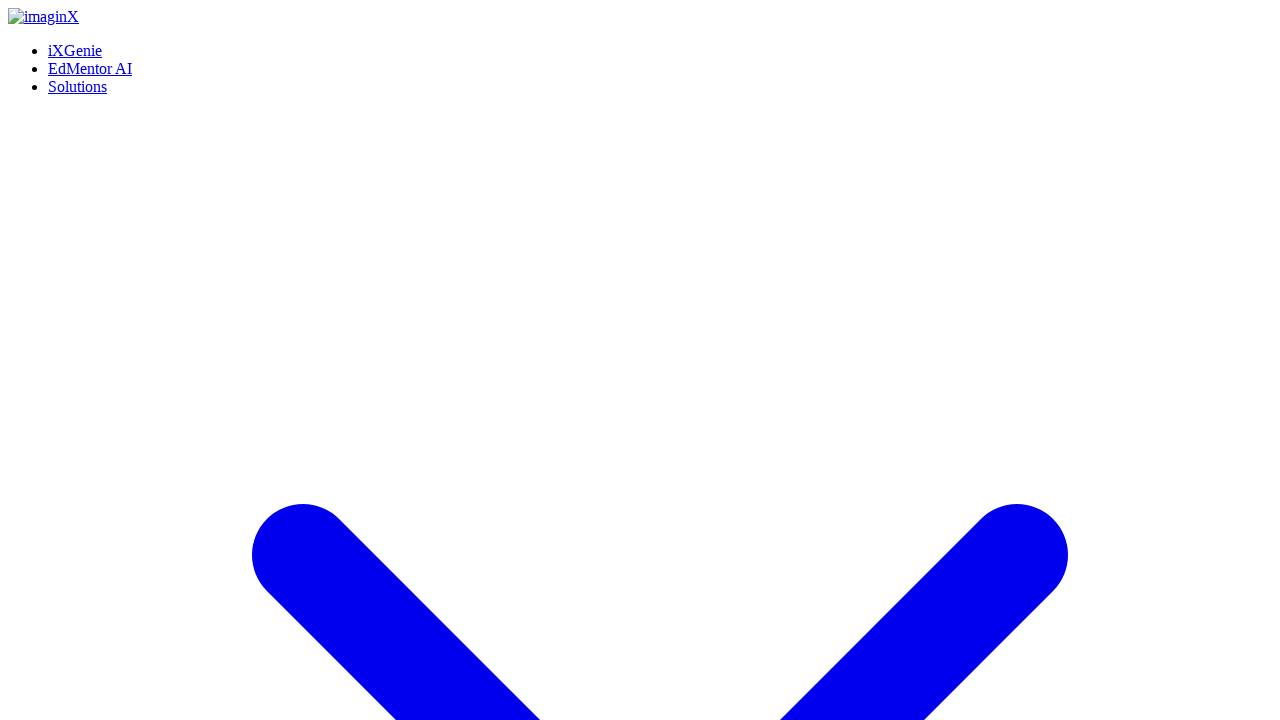

Waited 1 second after scrolling to top
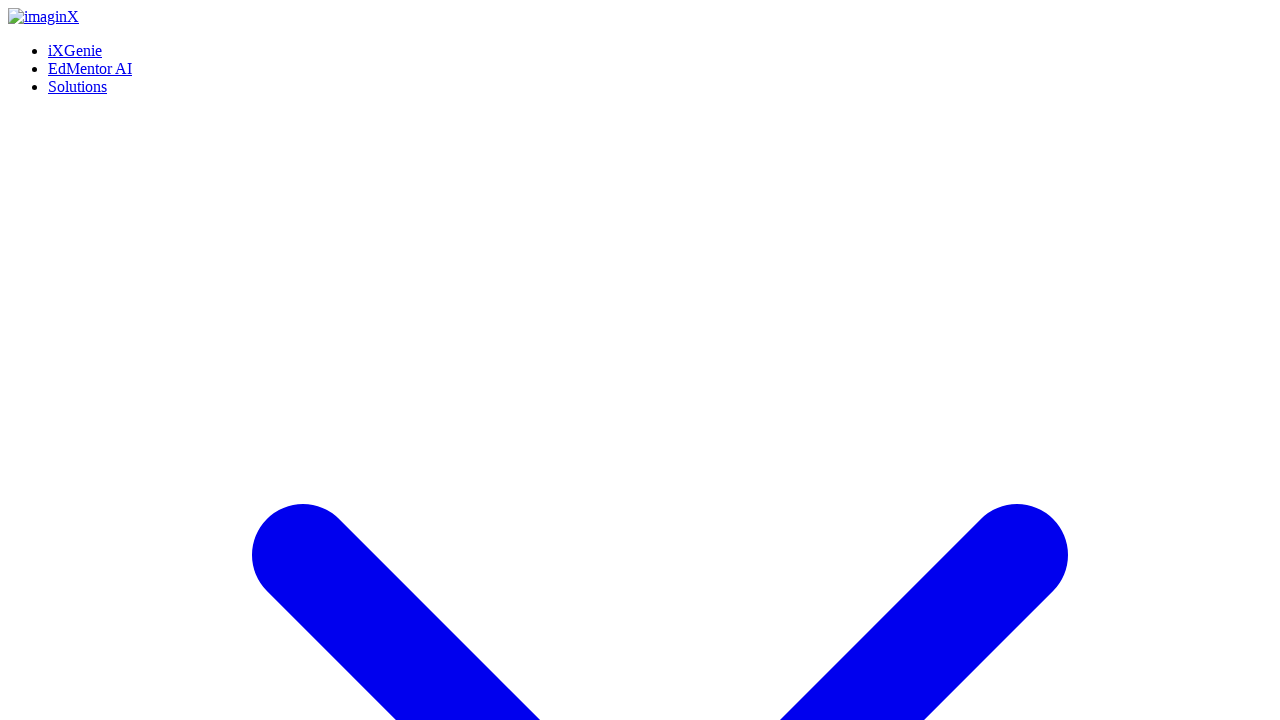

Verified main 'Get To Know imaginX' header is visible
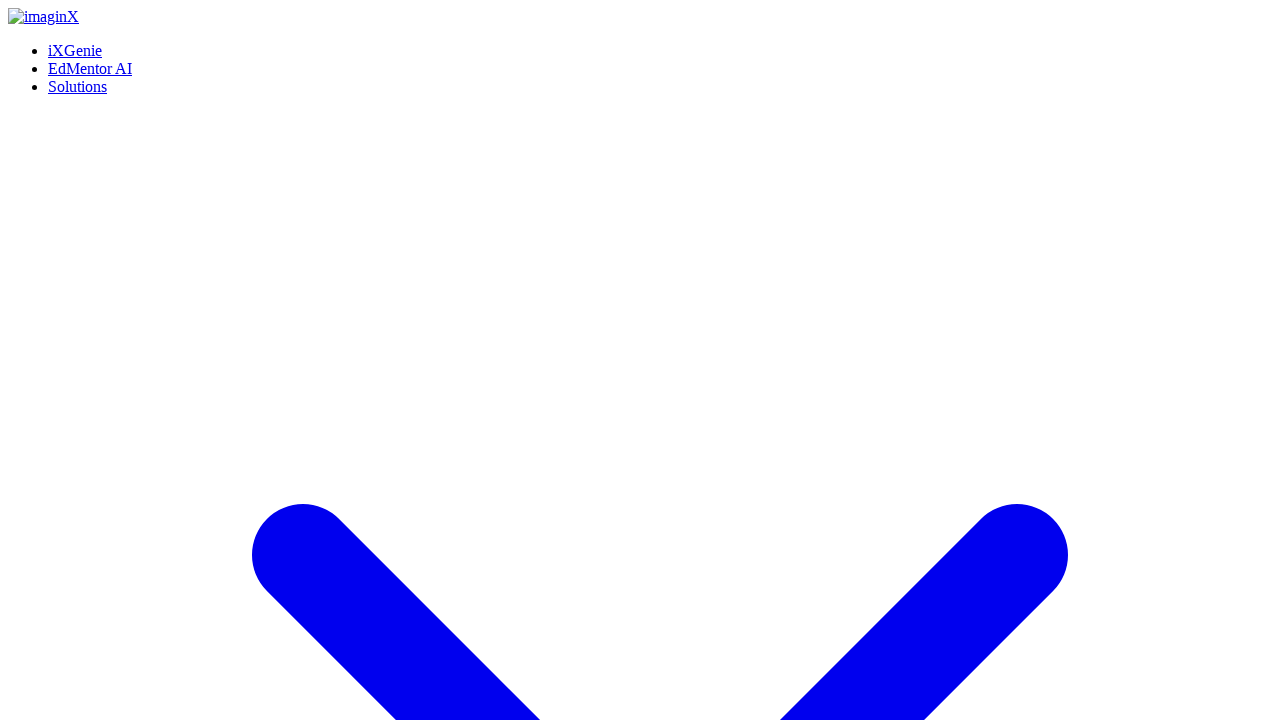

Verified 'Our Story' section header is visible
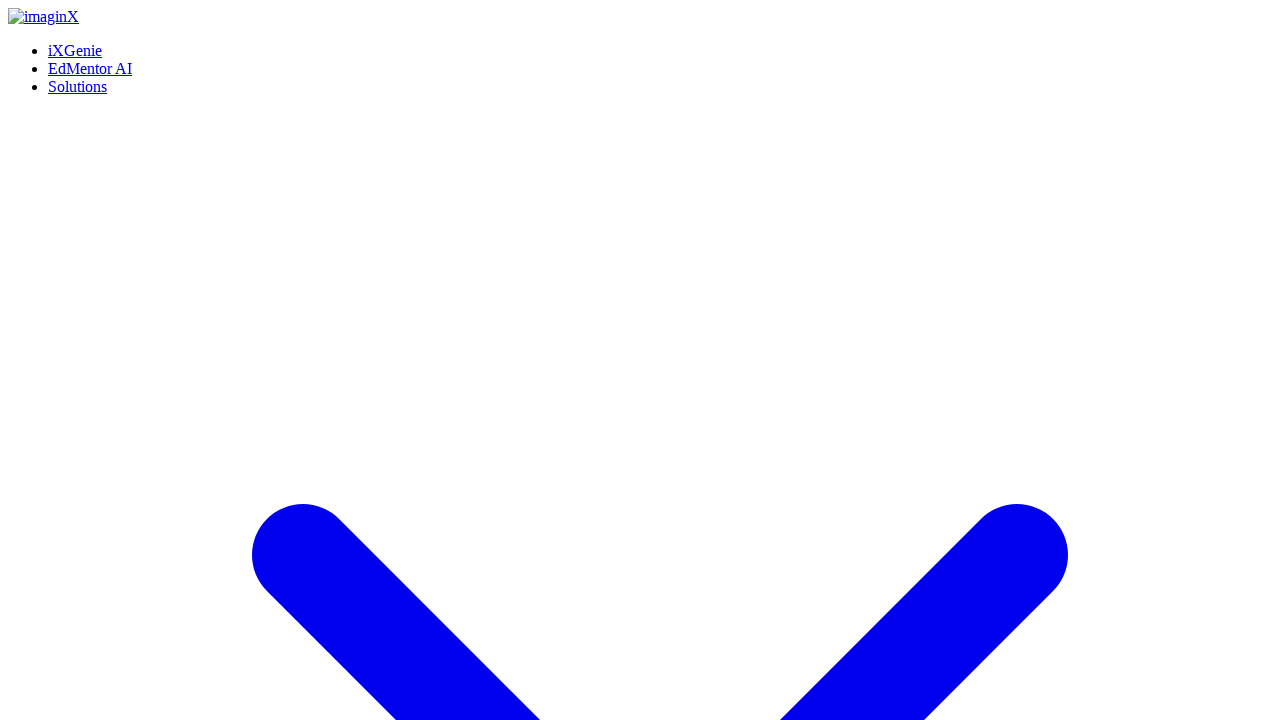

Verified 'Mission & values' section header is visible
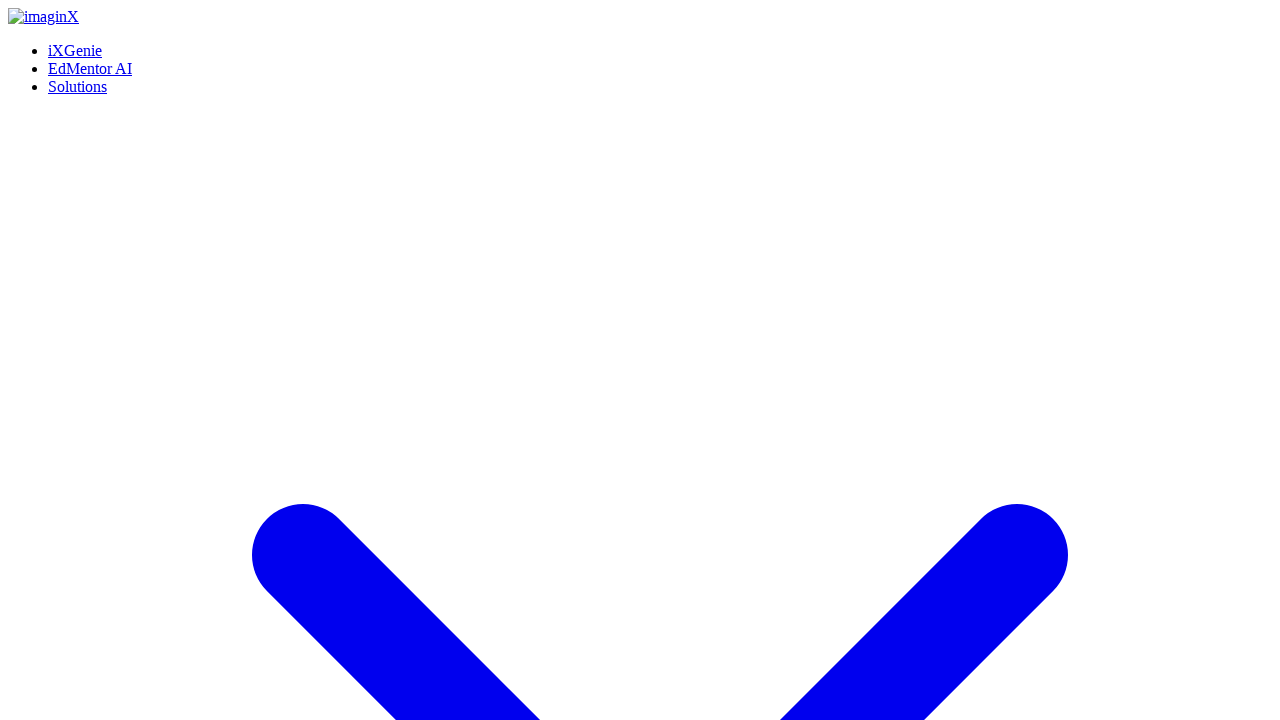

Verified 'The People Behind imaginX' team section header is visible
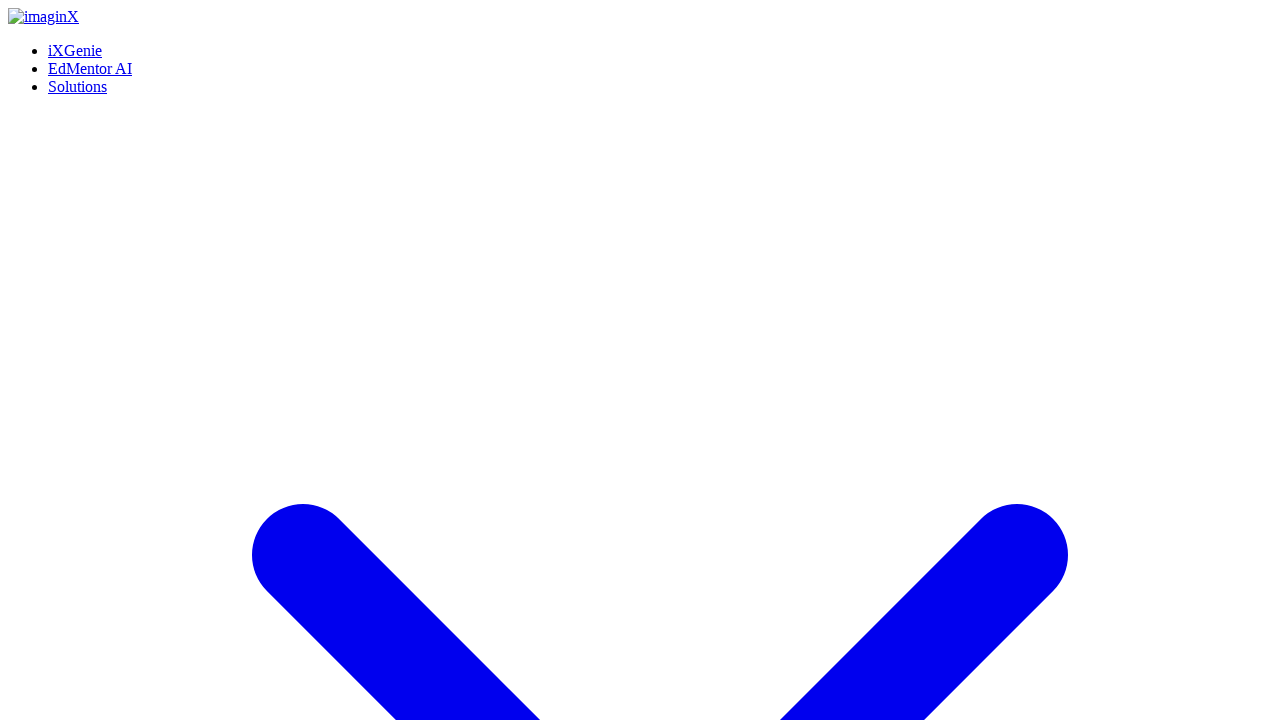

Verified team member 'Michael Matthews' is displayed
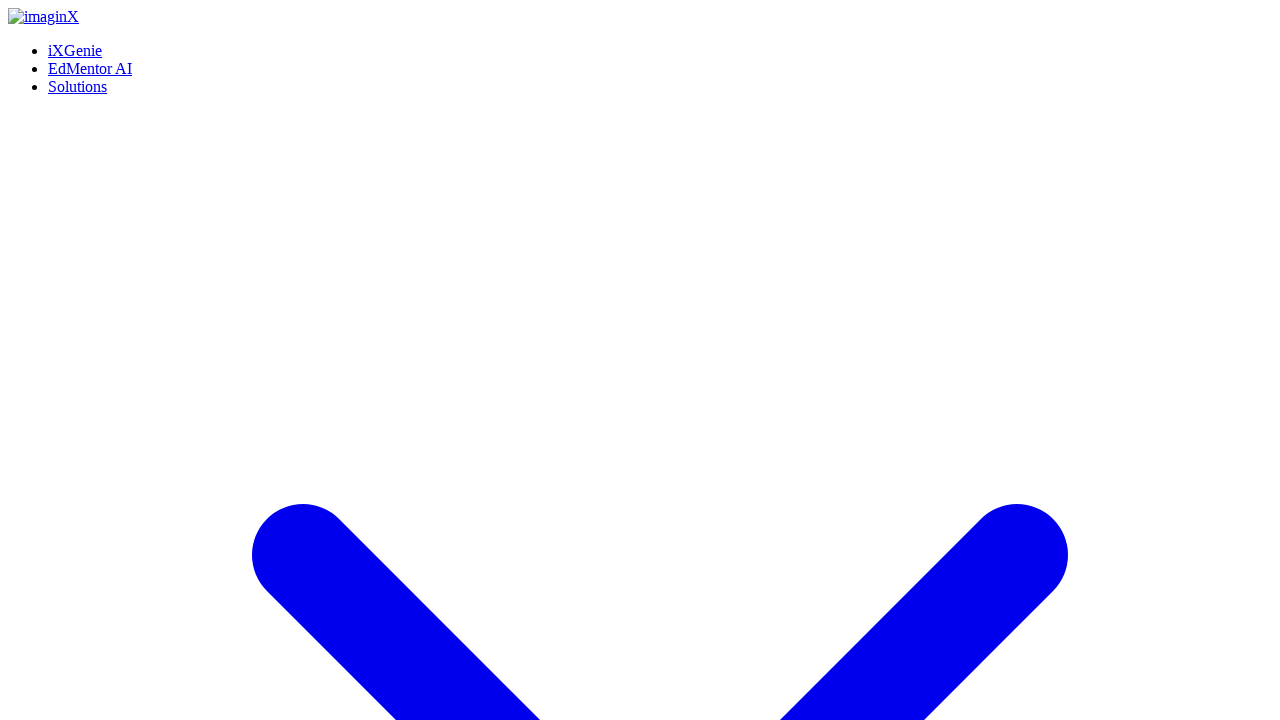

Verified team member 'Girish Prabhu' is displayed
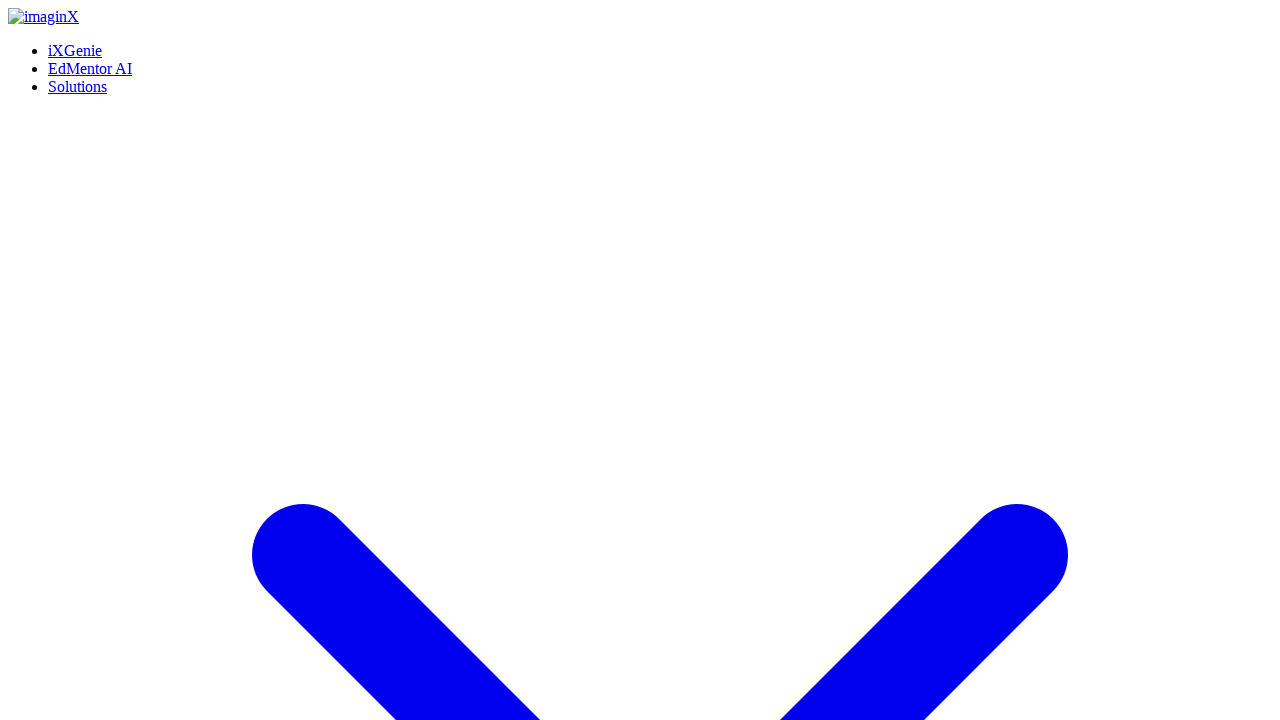

Verified team member 'Suresh Katamreddy' is displayed
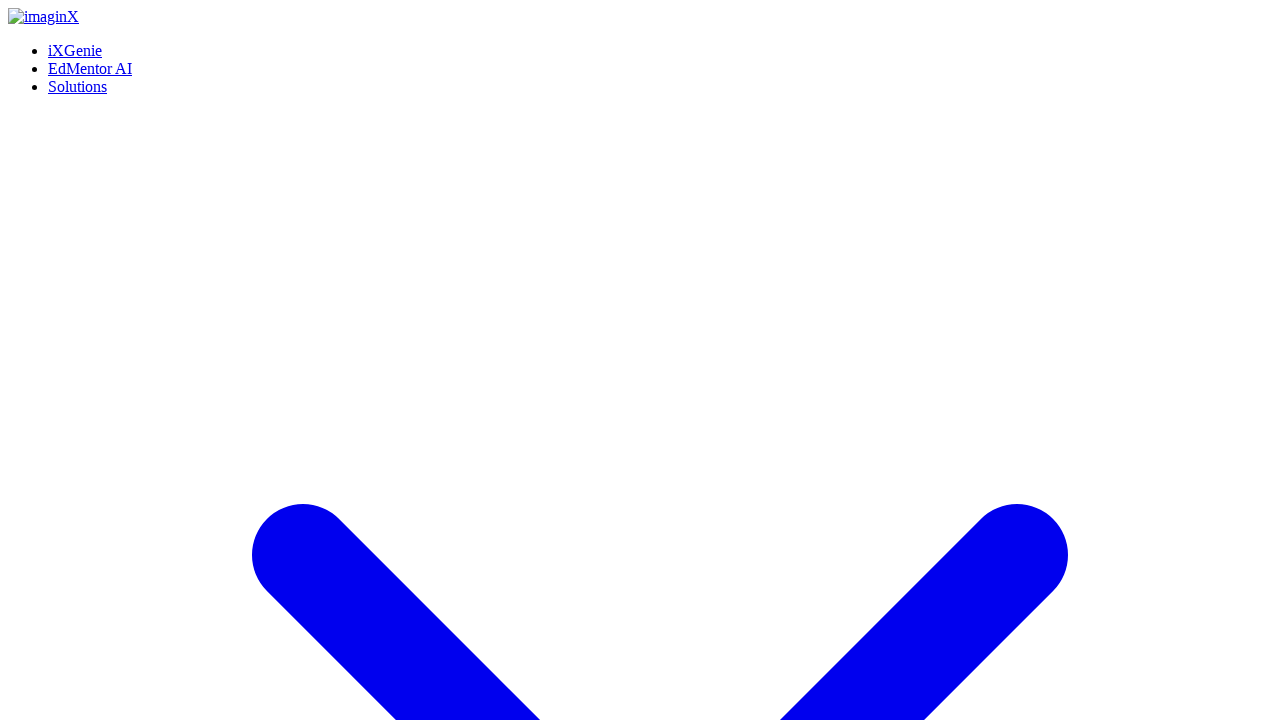

Verified 'Blogs' section header is visible
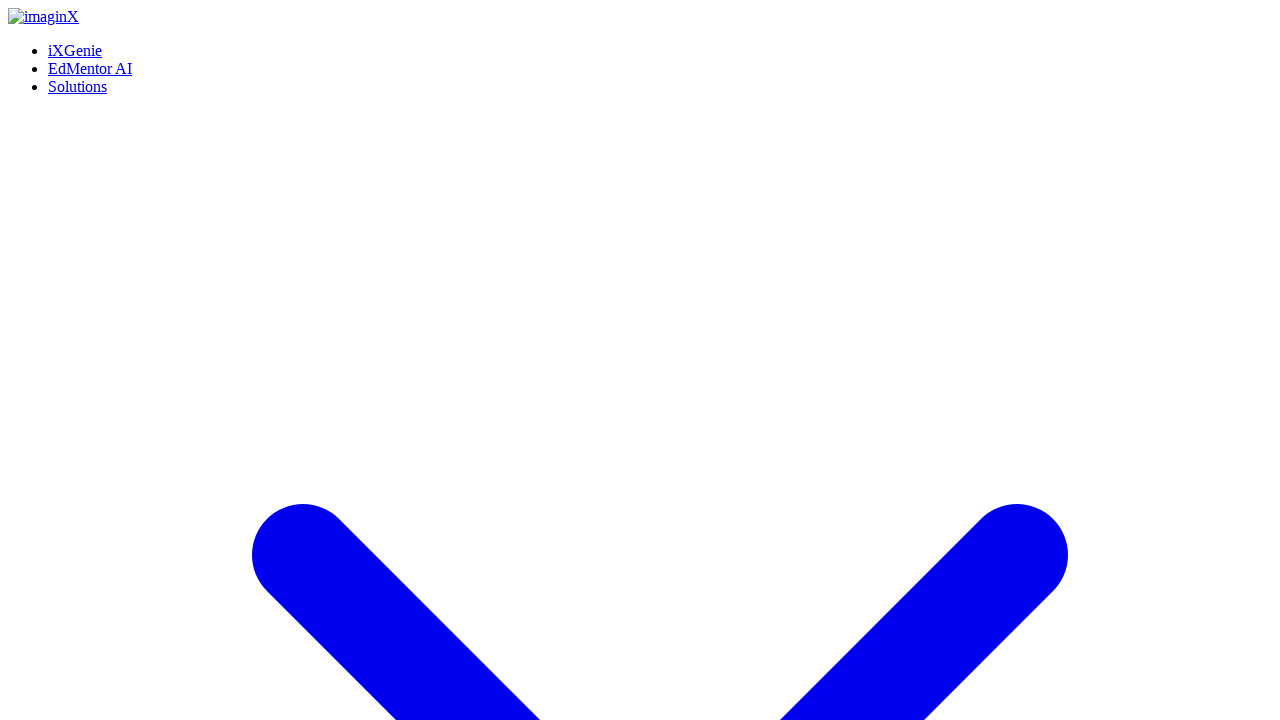

Hovered over first blog's 'Read More' button at (44, 261) on xpath=//section[contains(@class,'ourBlogsSec')]/div[2]/div >> nth=0 >> xpath=/di
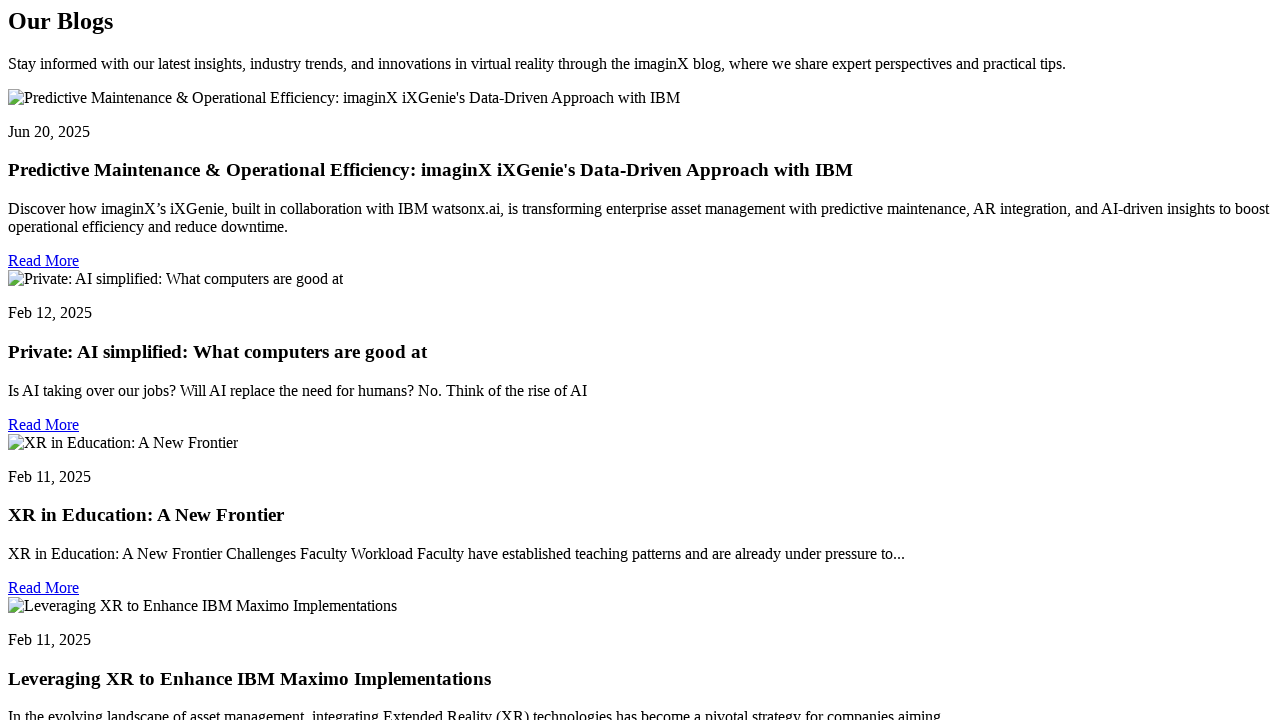

Waited 500ms for hover effect
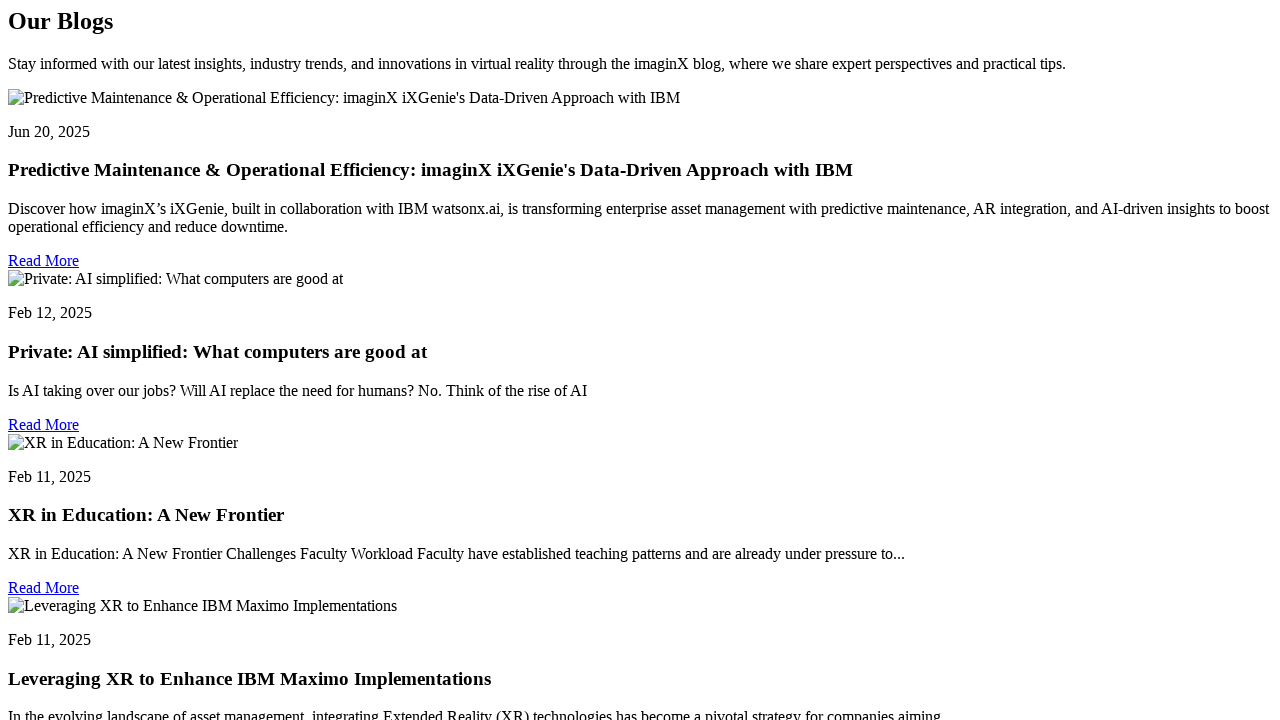

Clicked first blog's 'Read More' button at (44, 261) on xpath=//section[contains(@class,'ourBlogsSec')]/div[2]/div >> nth=0 >> xpath=/di
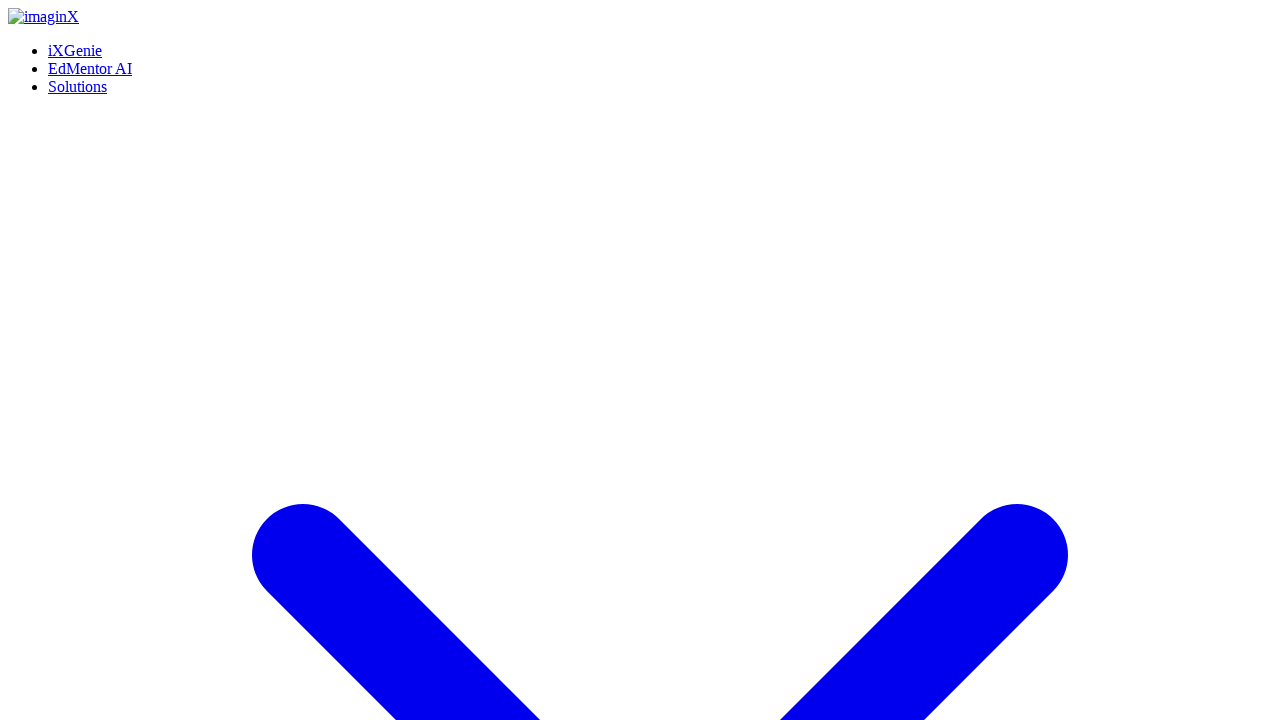

Blog detail page loaded
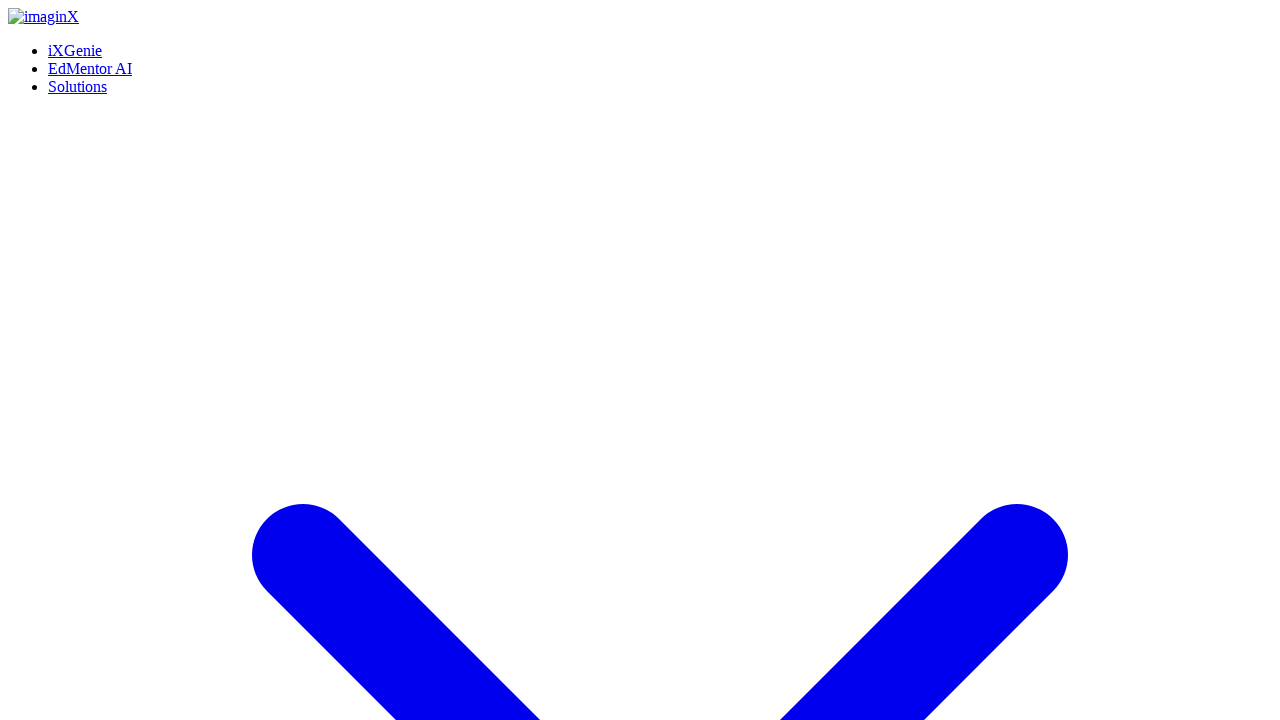

Verified blog detail page title is visible
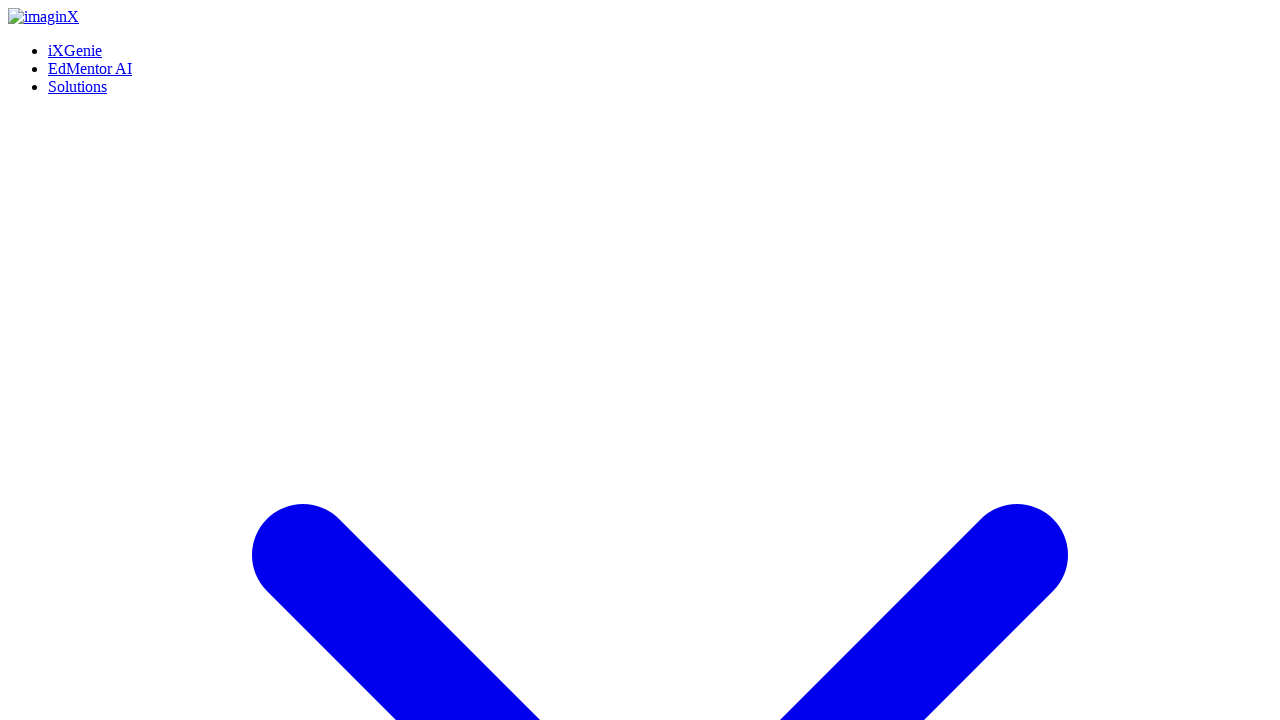

Navigated back to Community page
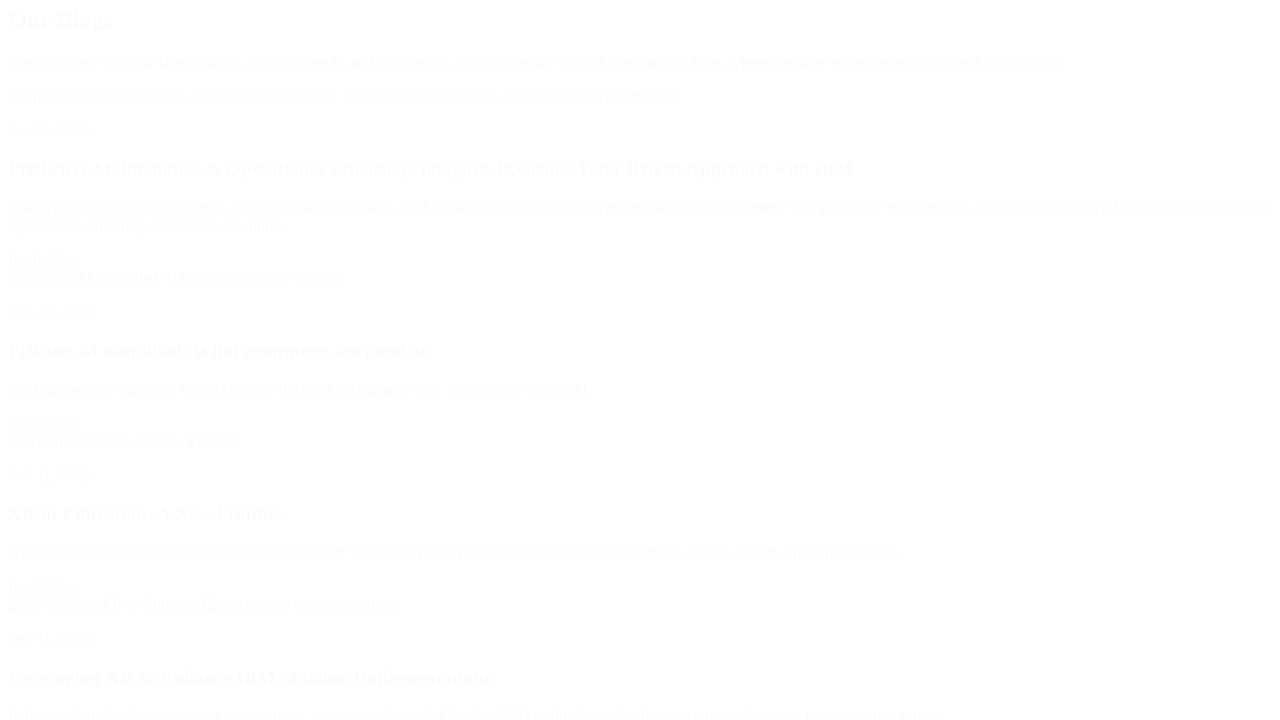

Waited 1 second for Community page to reload
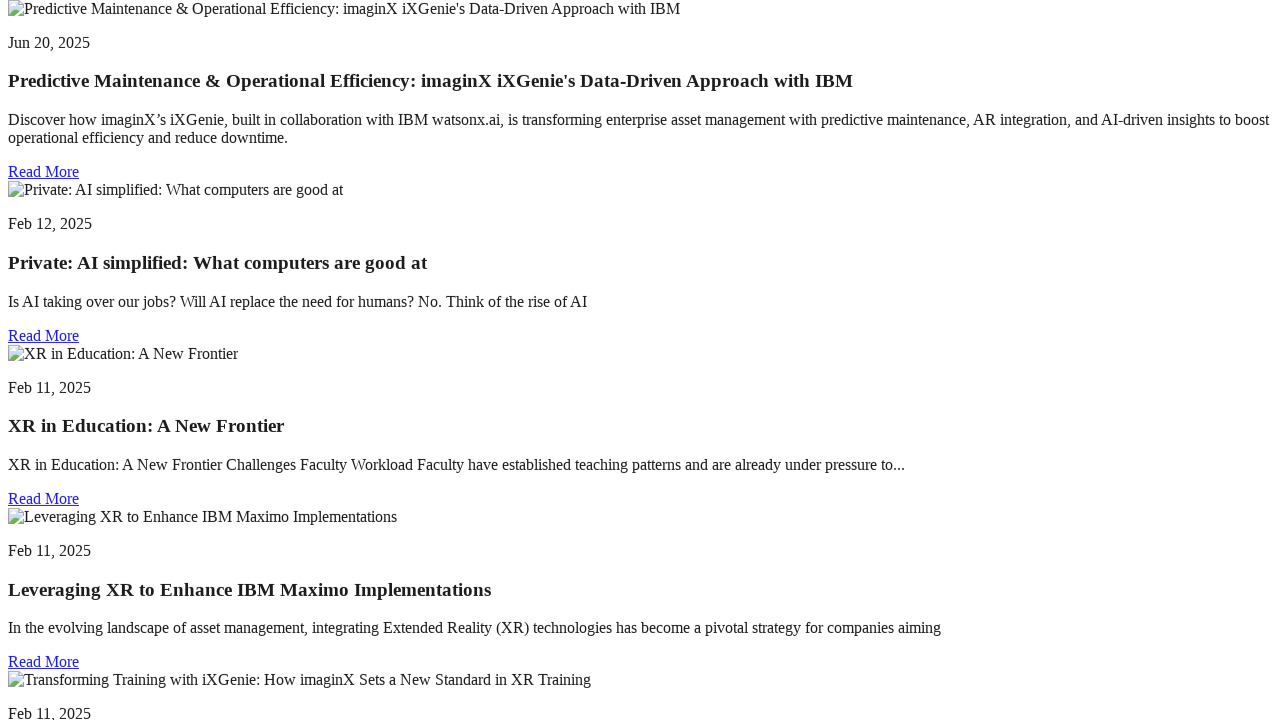

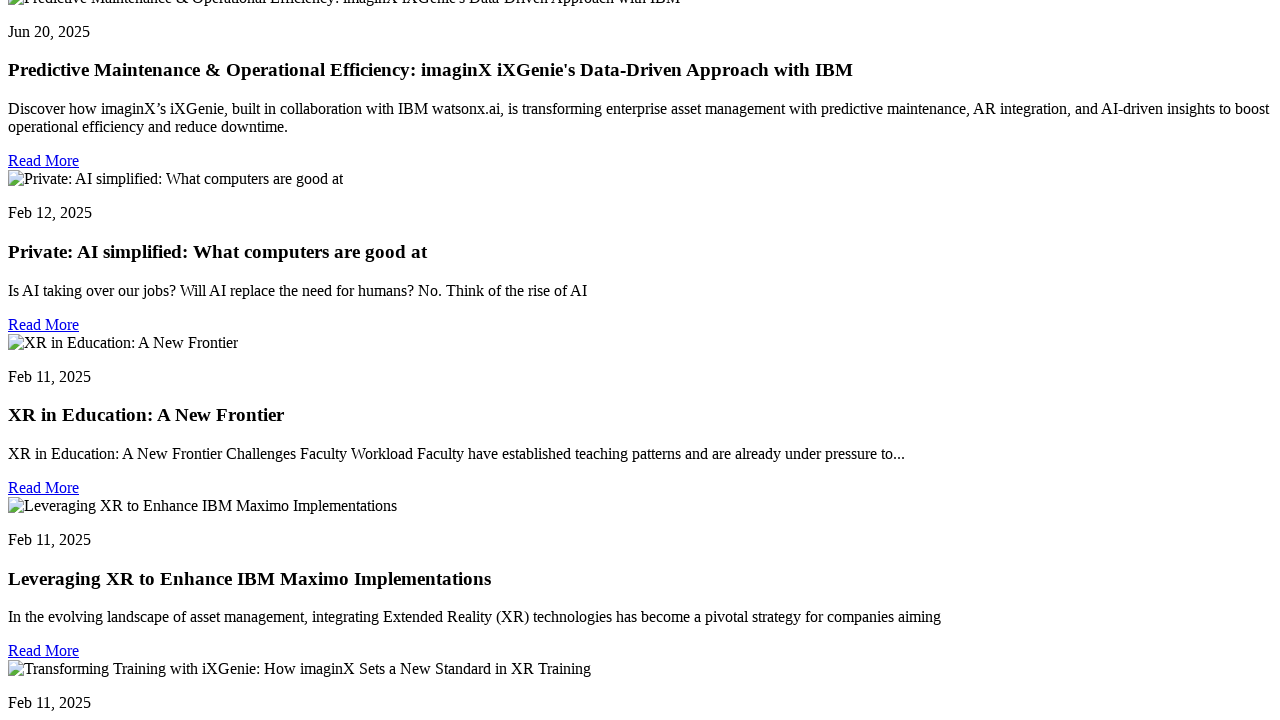